Tests dropdown functionality including single-select and multi-select dropdowns by selecting various options, verifying selections, and deselecting options

Starting URL: https://syntaxprojects.com/basic-select-dropdown-demo-homework.php

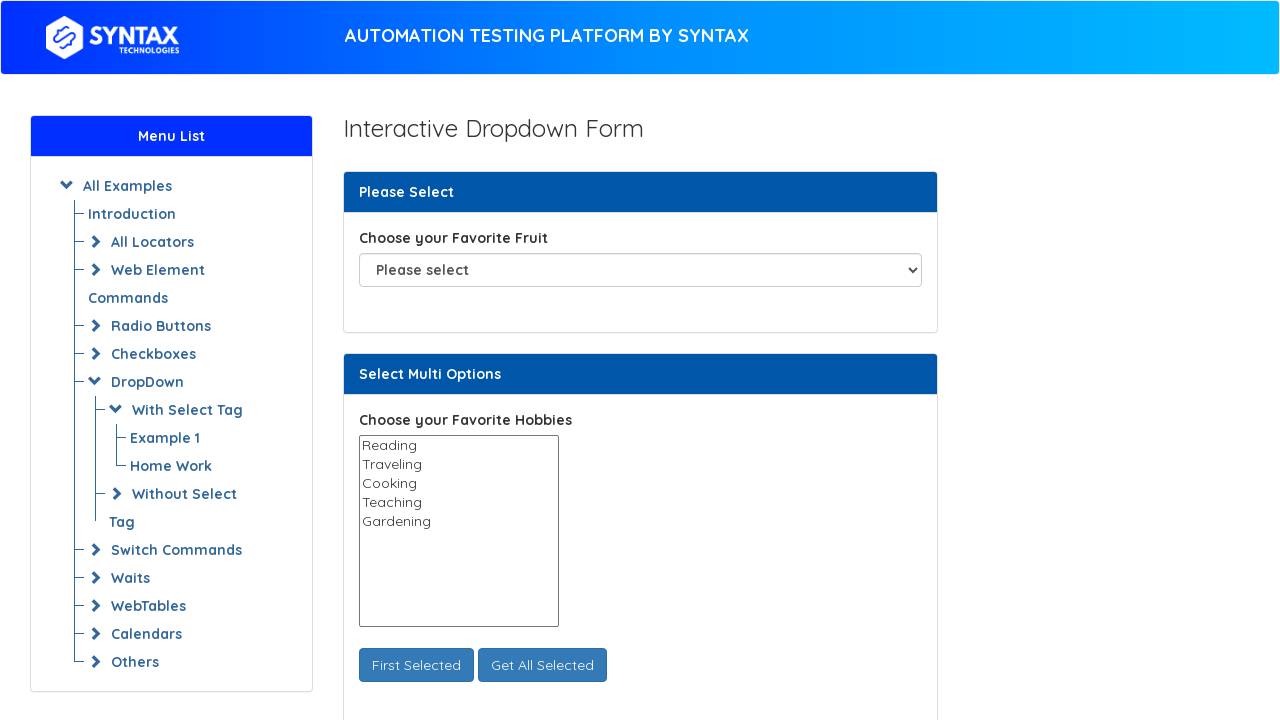

Selected 'Pear' from the favorite fruit dropdown on select#fav_fruit_selector
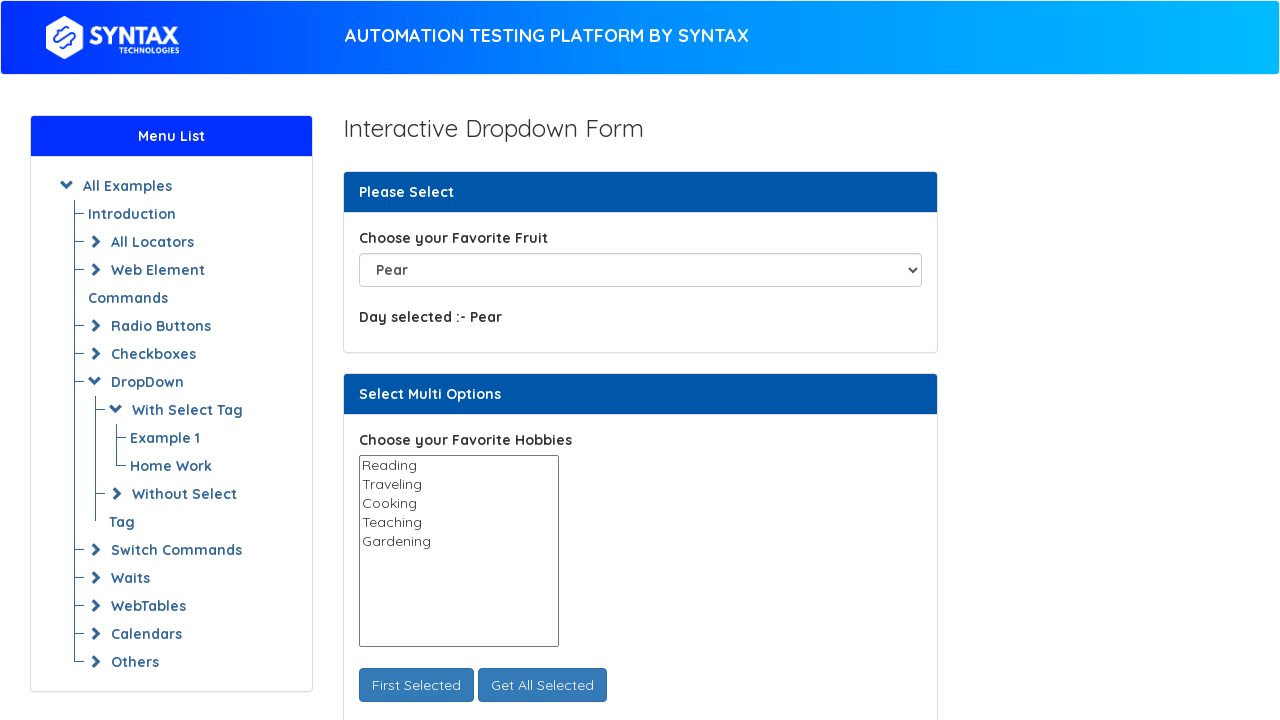

Selected 'Traveling' from multi-select hobbies dropdown by value on select#select_multi_hobbies
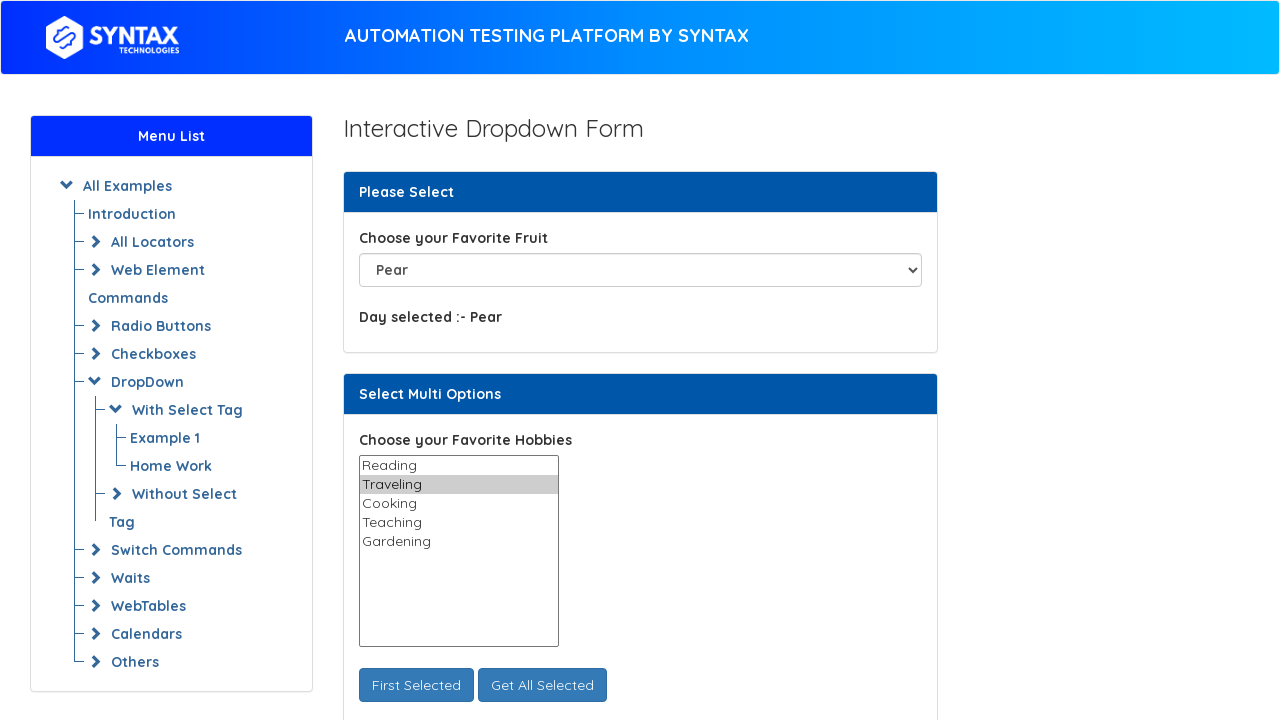

Selected 'Cooking' from multi-select hobbies dropdown by label on select#select_multi_hobbies
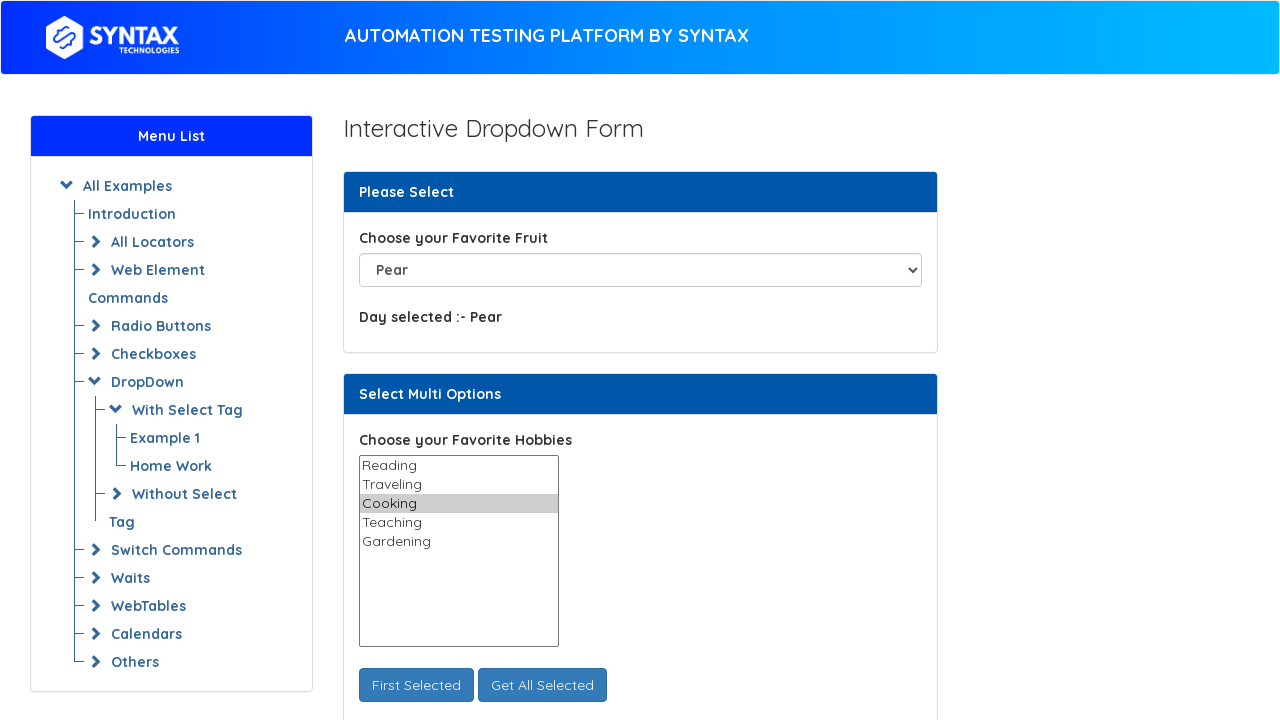

Selected option at index 4 (Gardening) from multi-select hobbies dropdown on select#select_multi_hobbies
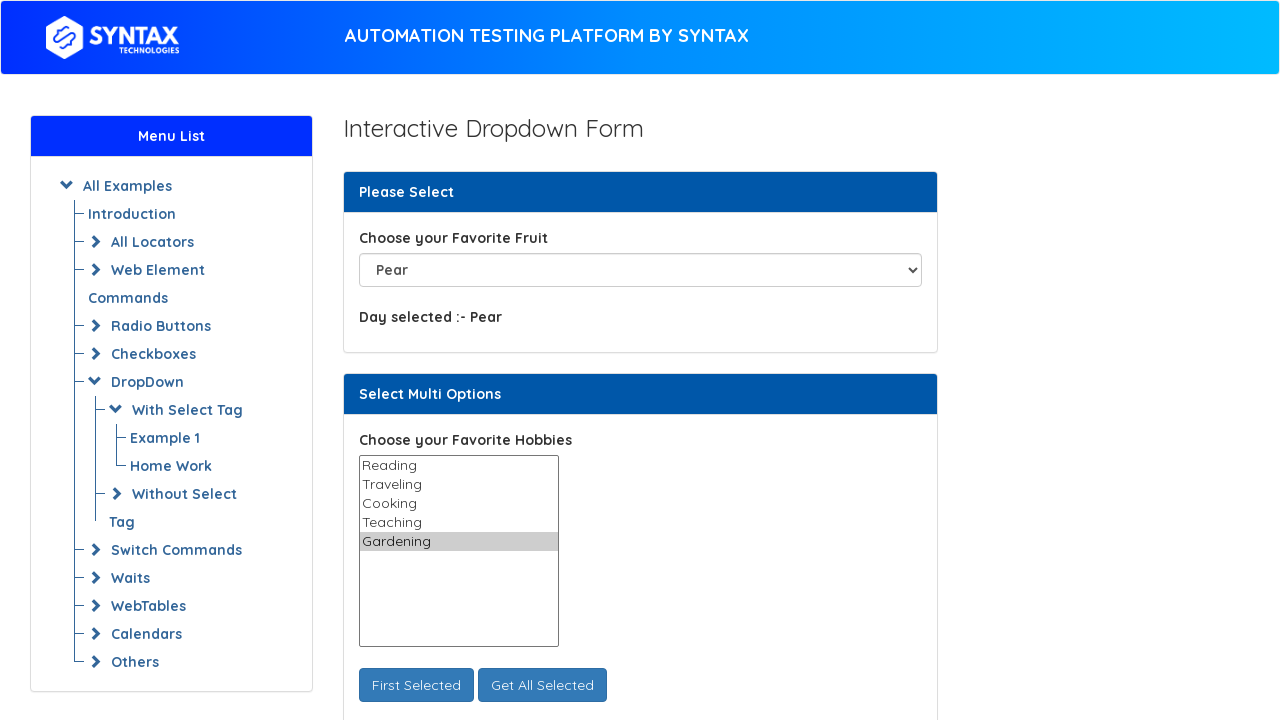

Waited 5 seconds before deselecting option
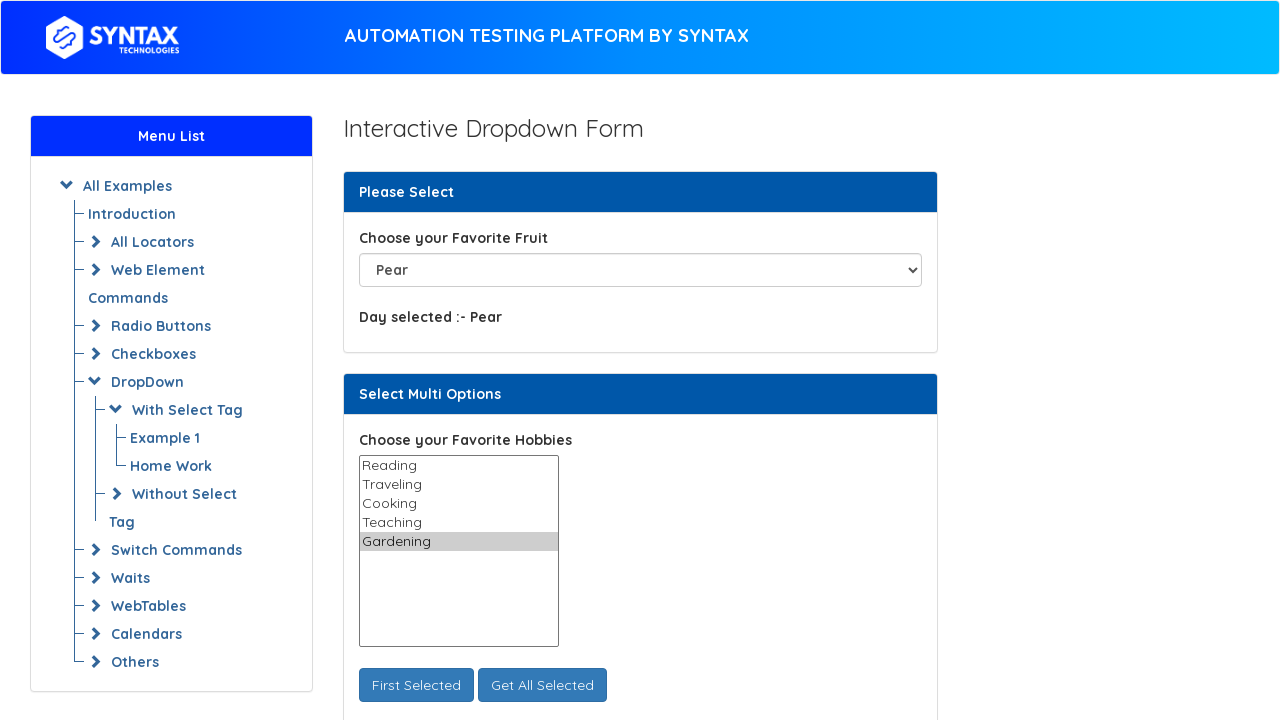

Deselected 'Traveling' option from multi-select hobbies dropdown
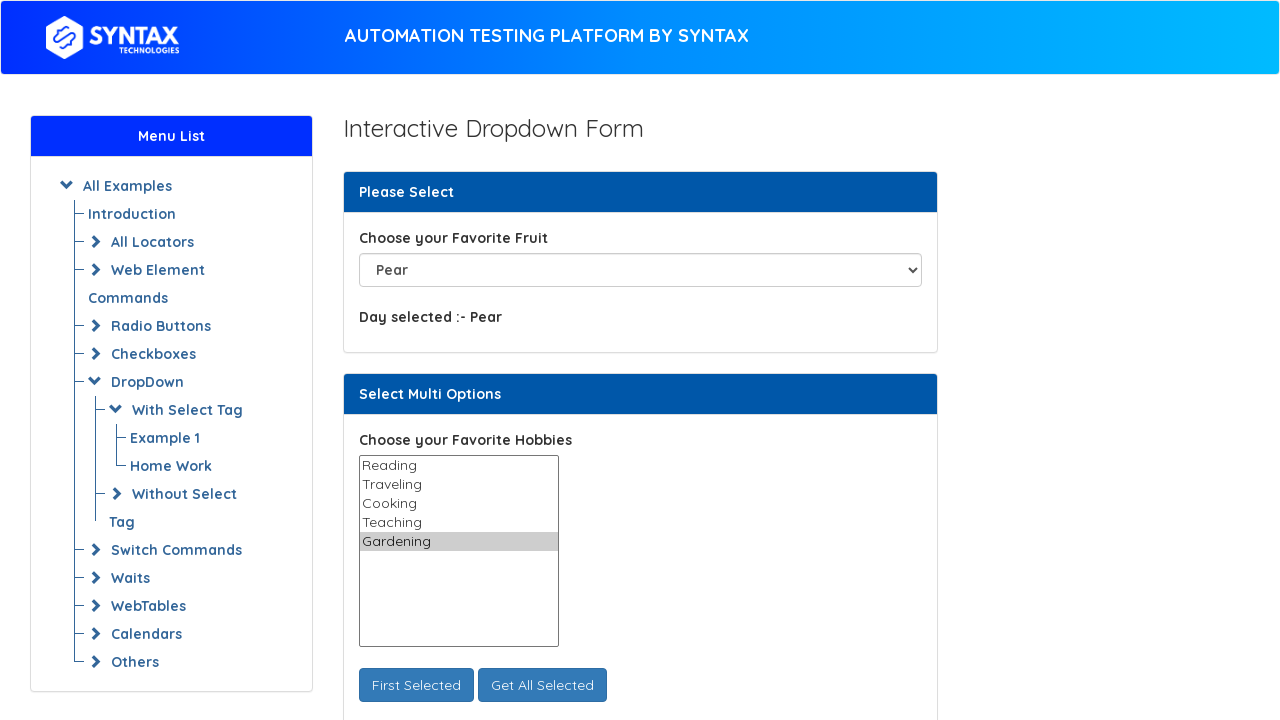

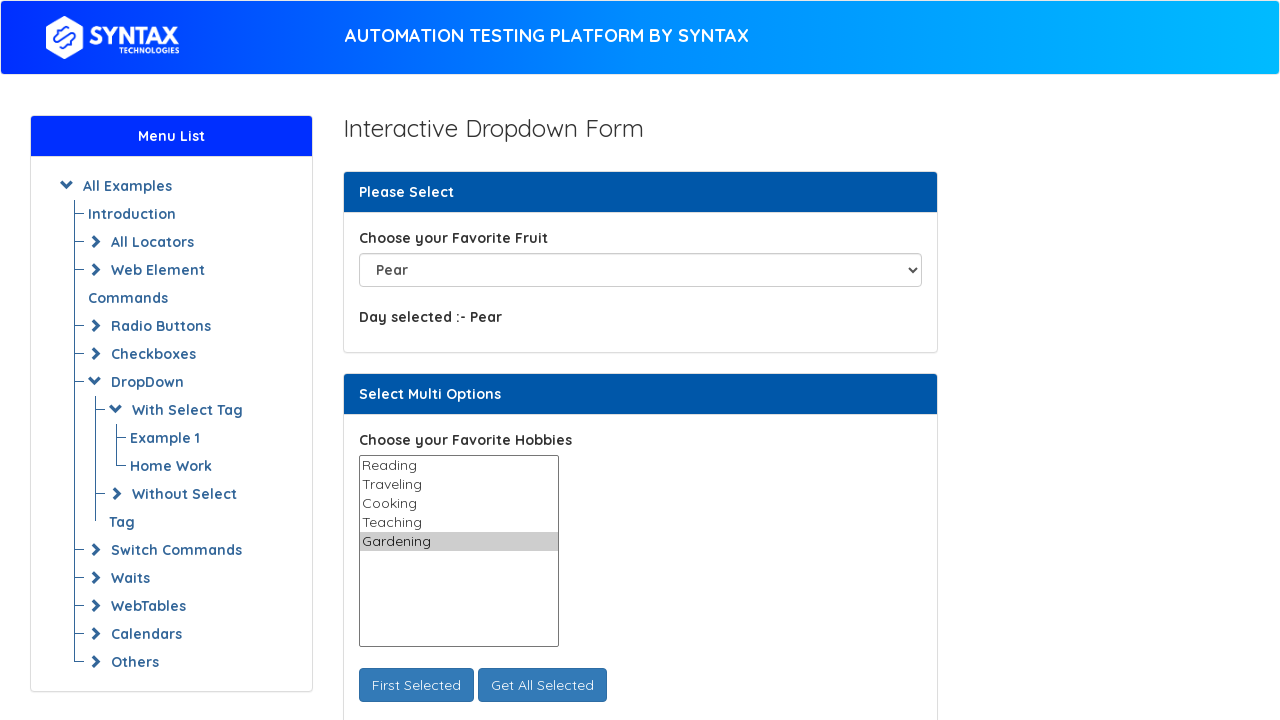